Tests dynamic loading functionality by clicking a button and verifying that a message appears after loading

Starting URL: http://the-internet.herokuapp.com/dynamic_loading/1

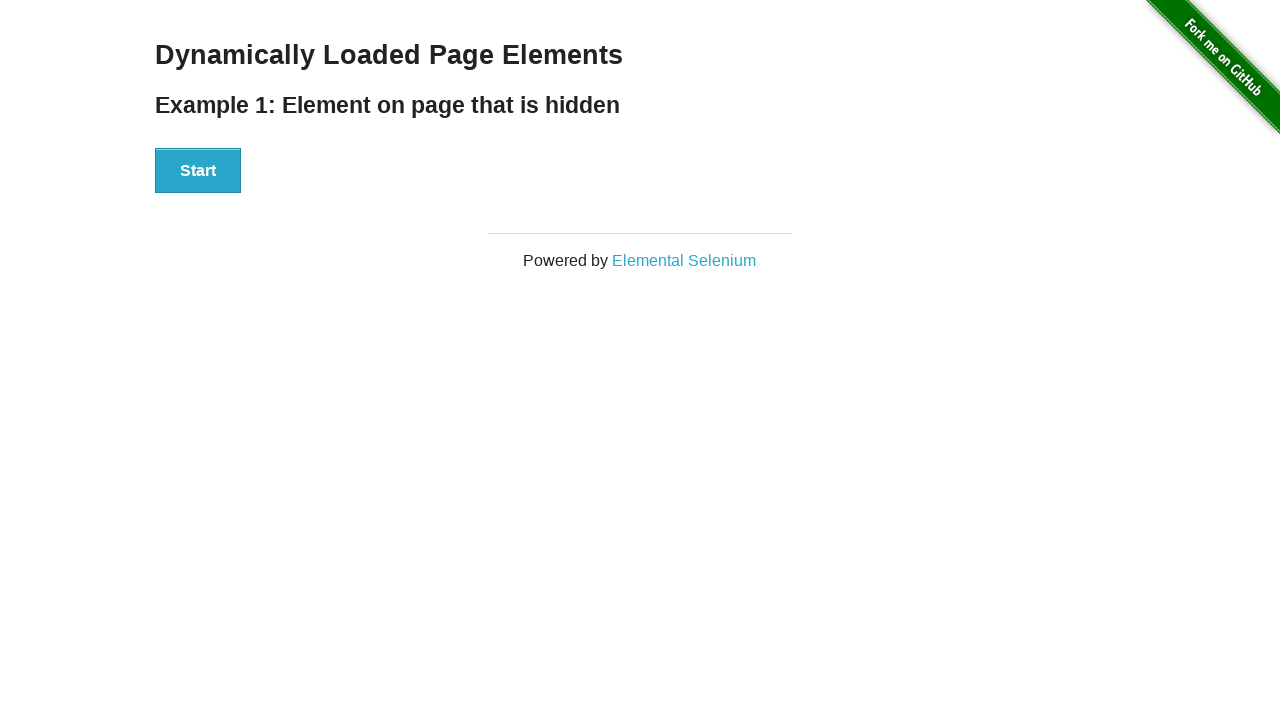

Clicked the start button to trigger dynamic loading at (198, 171) on button
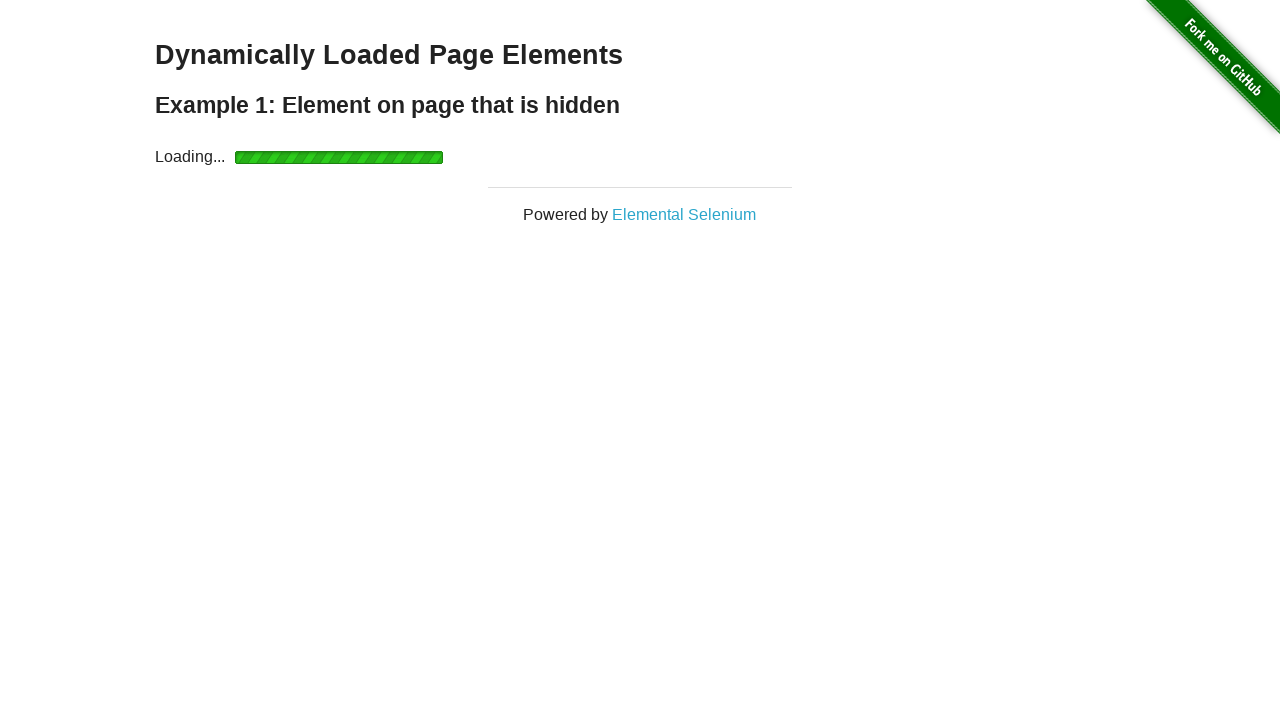

Waited for 'Hello World!' message to appear
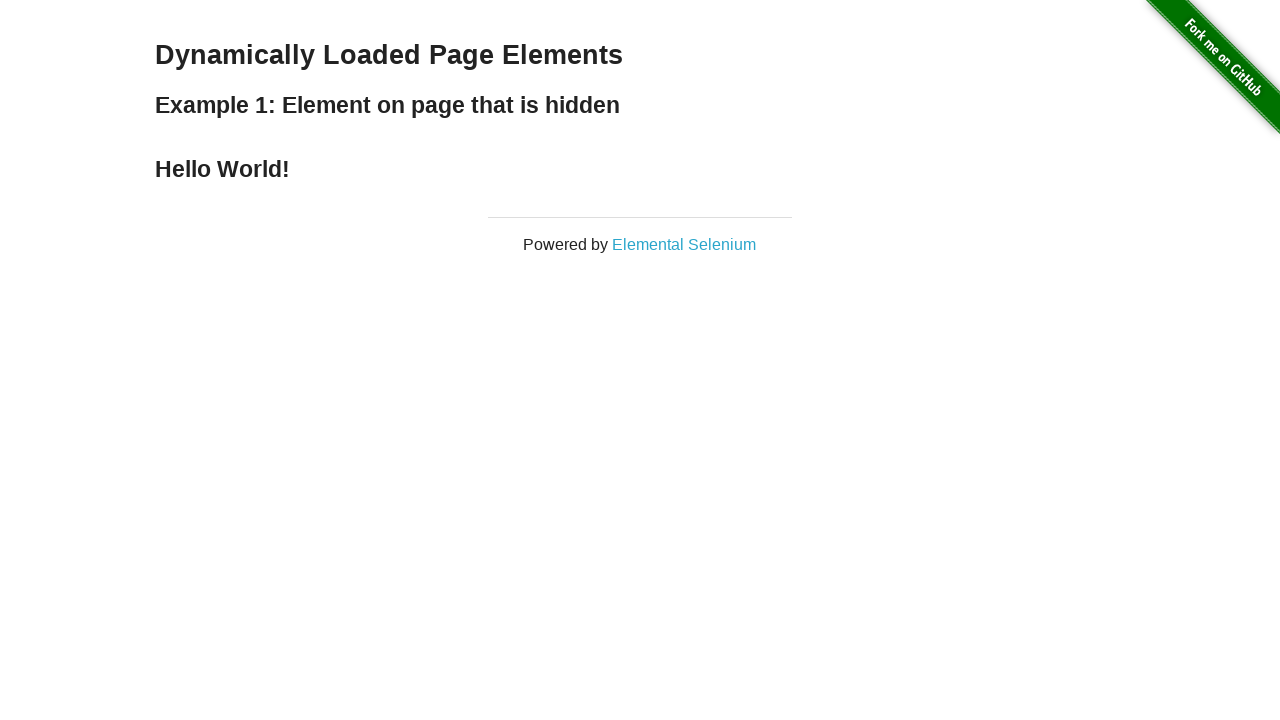

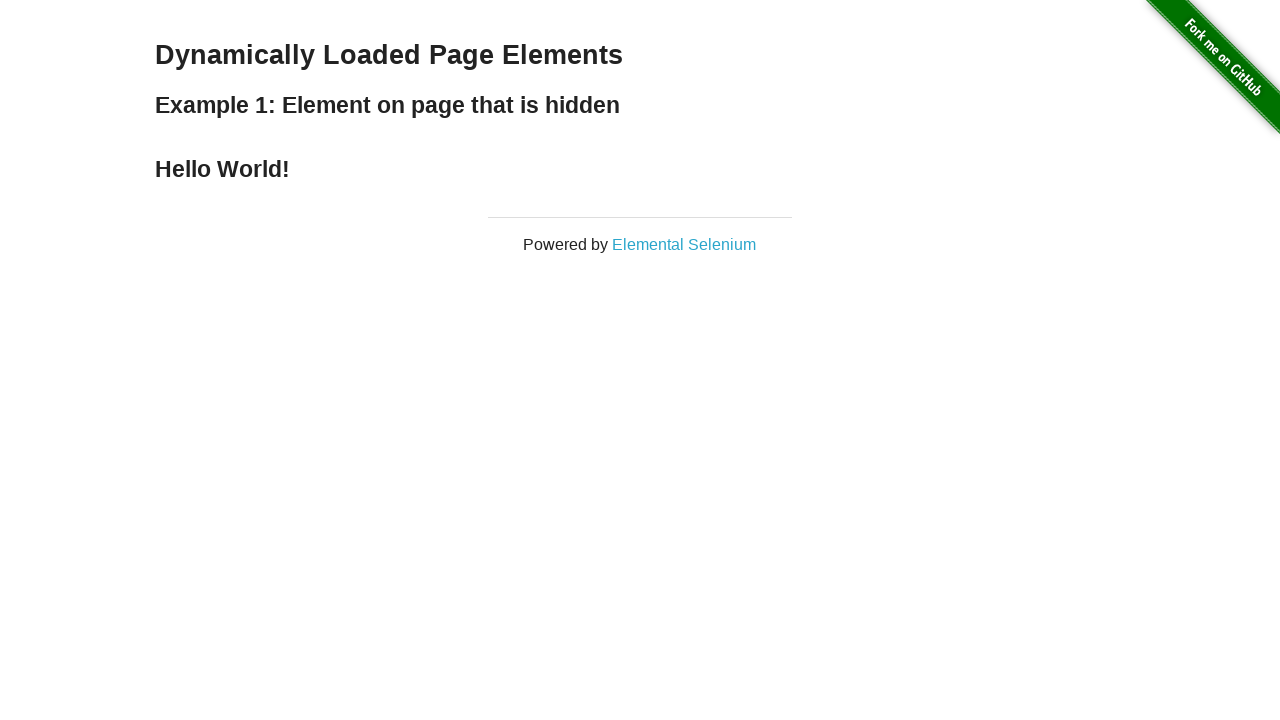